Tests various web element interactions including reading text content, filling and clearing input fields, and verifying element attributes on a practice automation website

Starting URL: https://theautomationzone.blogspot.com/2020/07/mix-of-basic-webelements.html?color=pink#

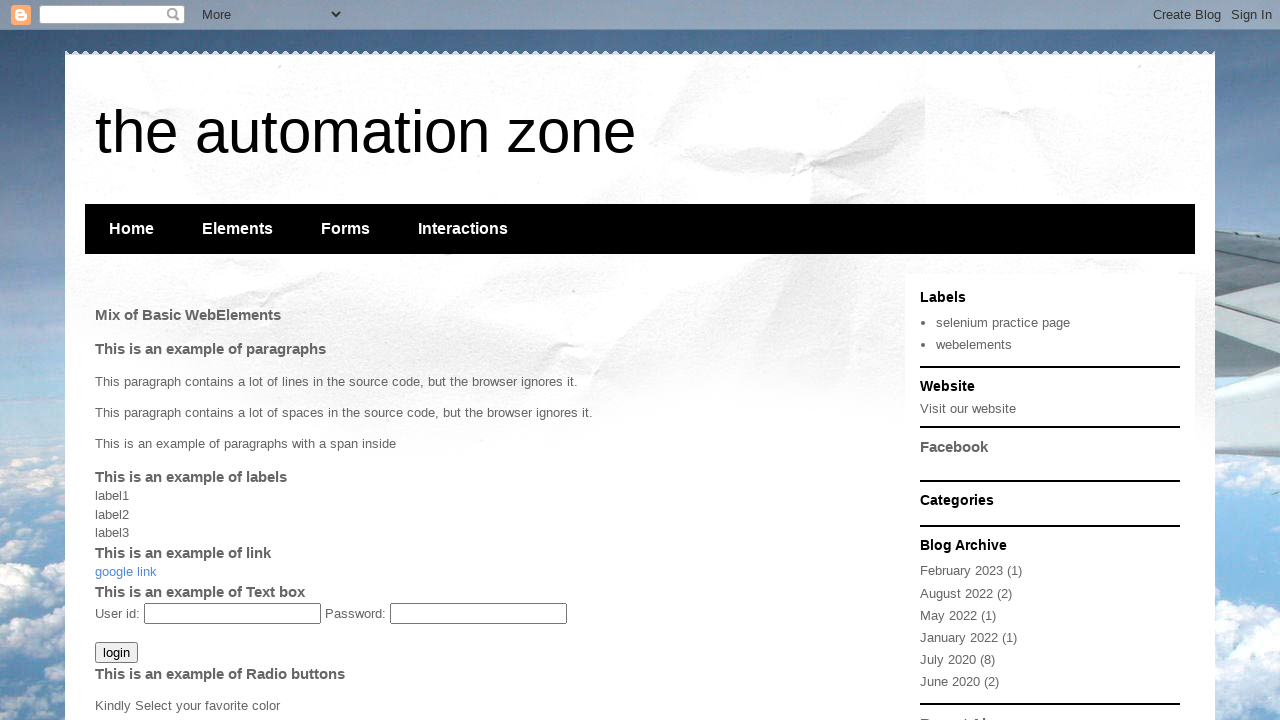

Waited for paragraph element #p1 to be present
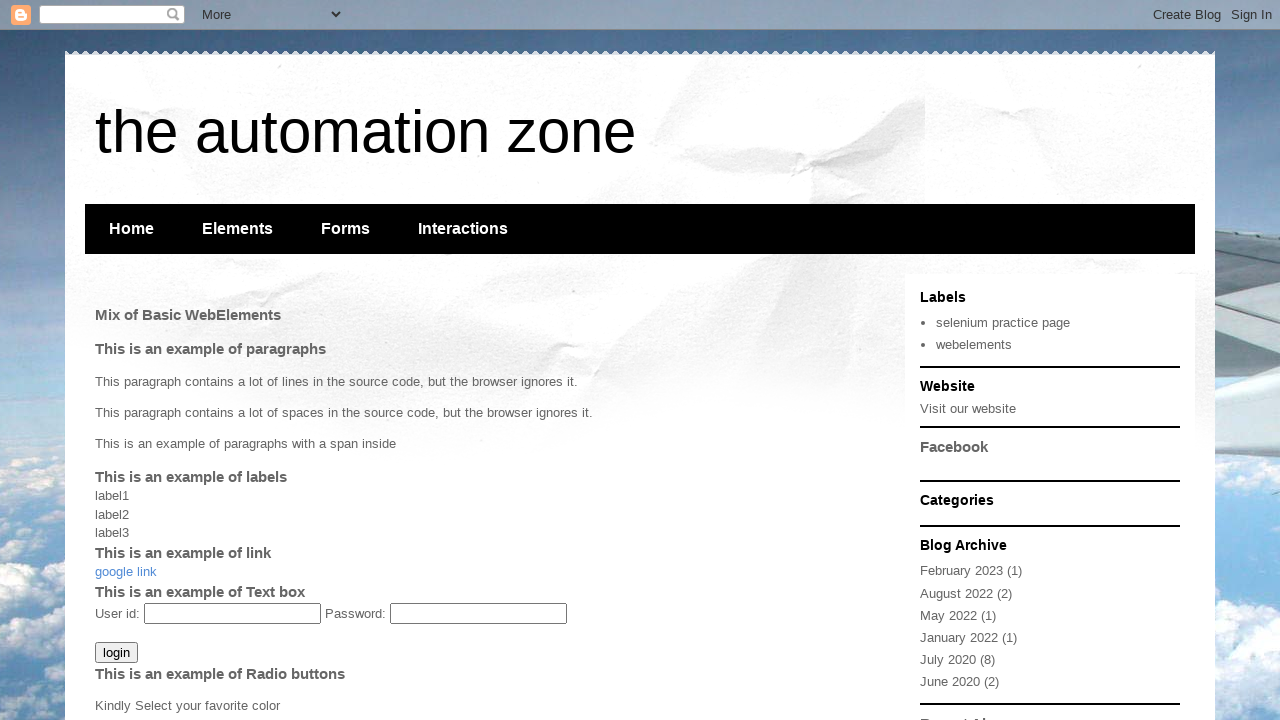

Waited for paragraph element #p2 to be present
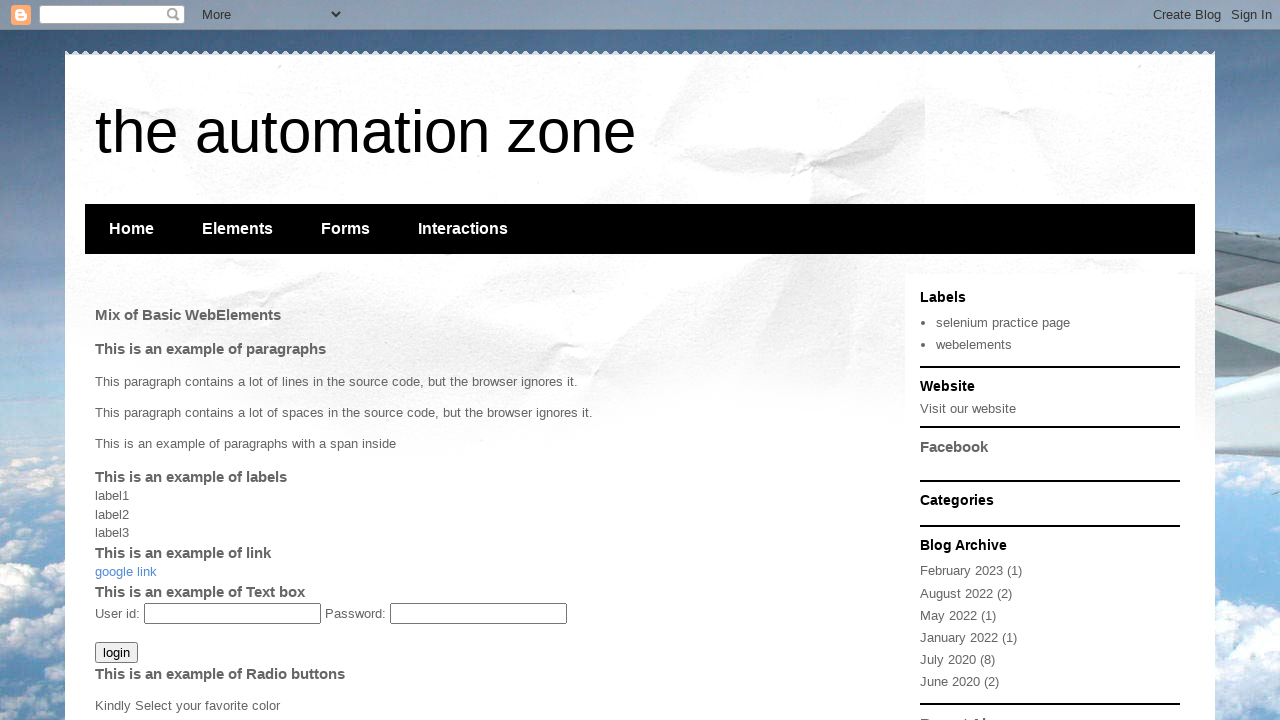

Waited for paragraph element #p3 to be present
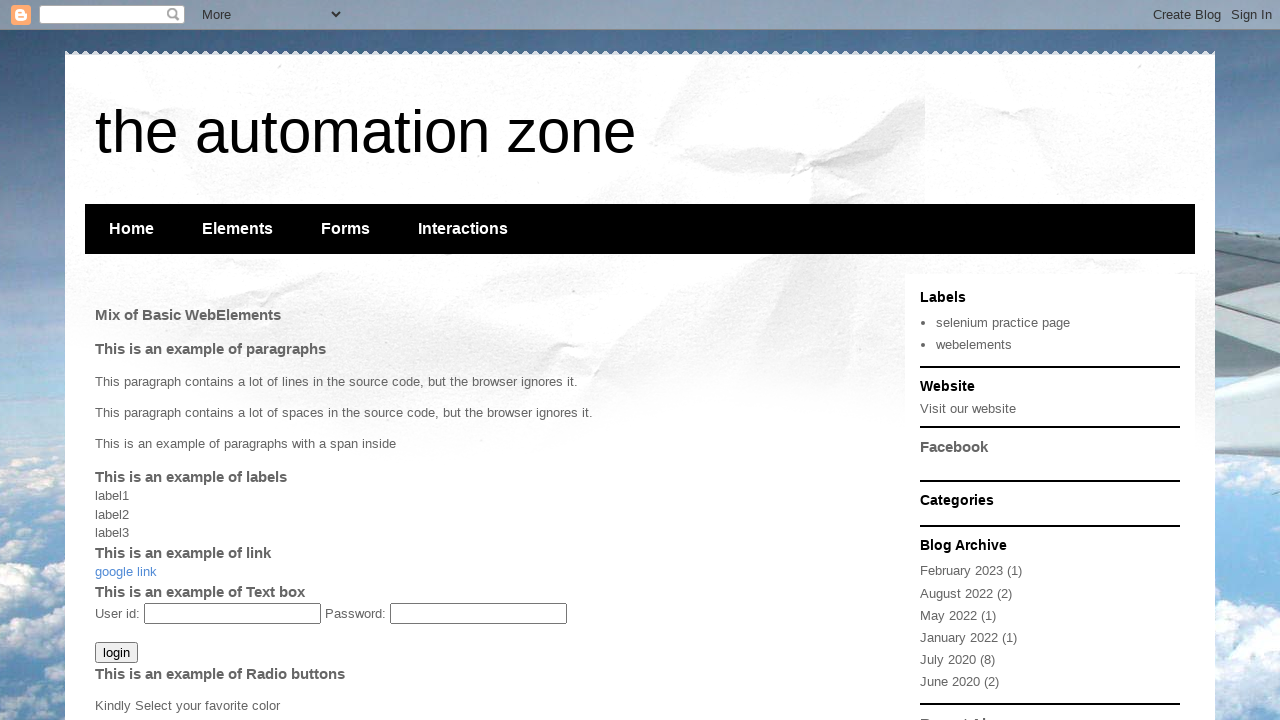

Filled input field #input1 with 'Selenium' on #input1
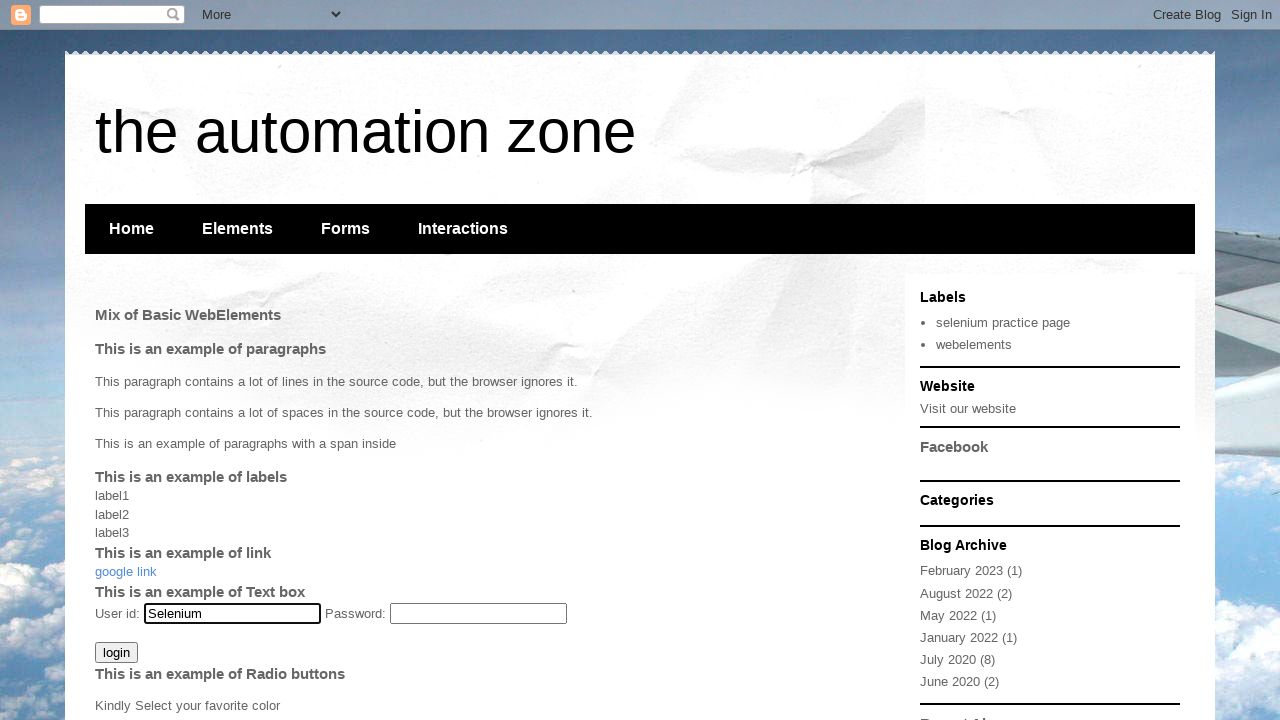

Cleared input field #input1 on #input1
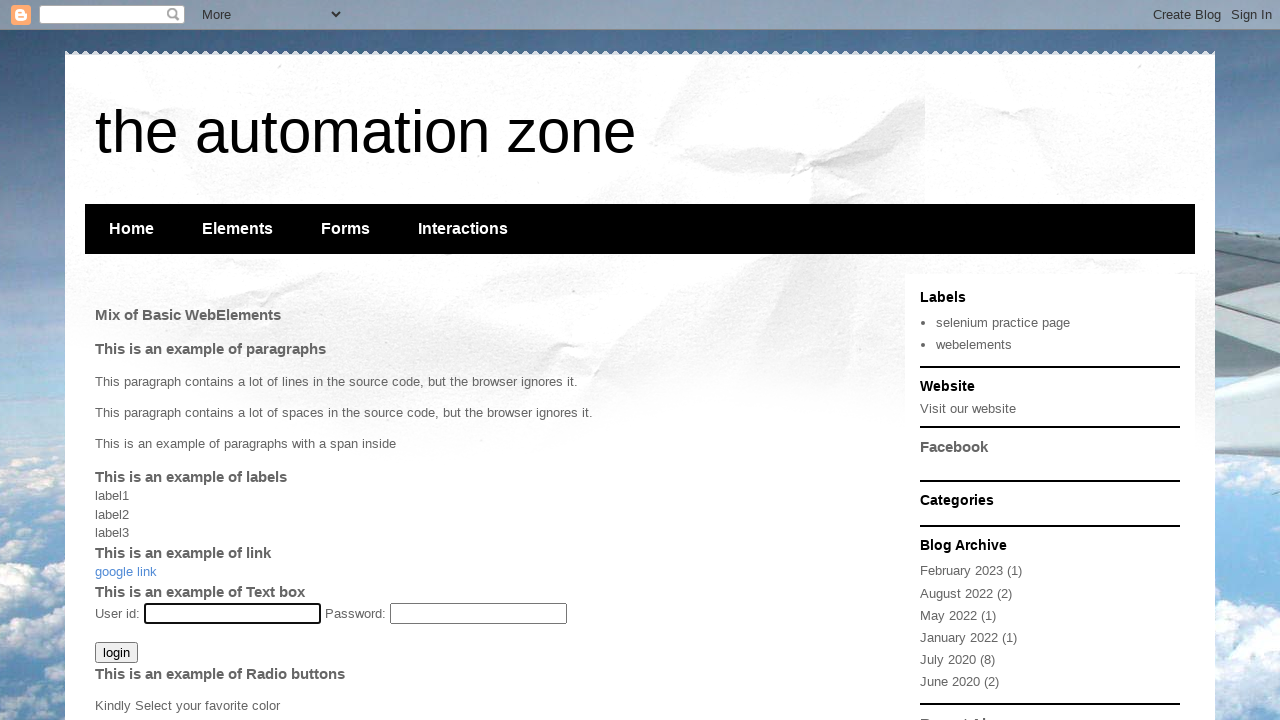

Filled input field #input1 with 'Hello World' on #input1
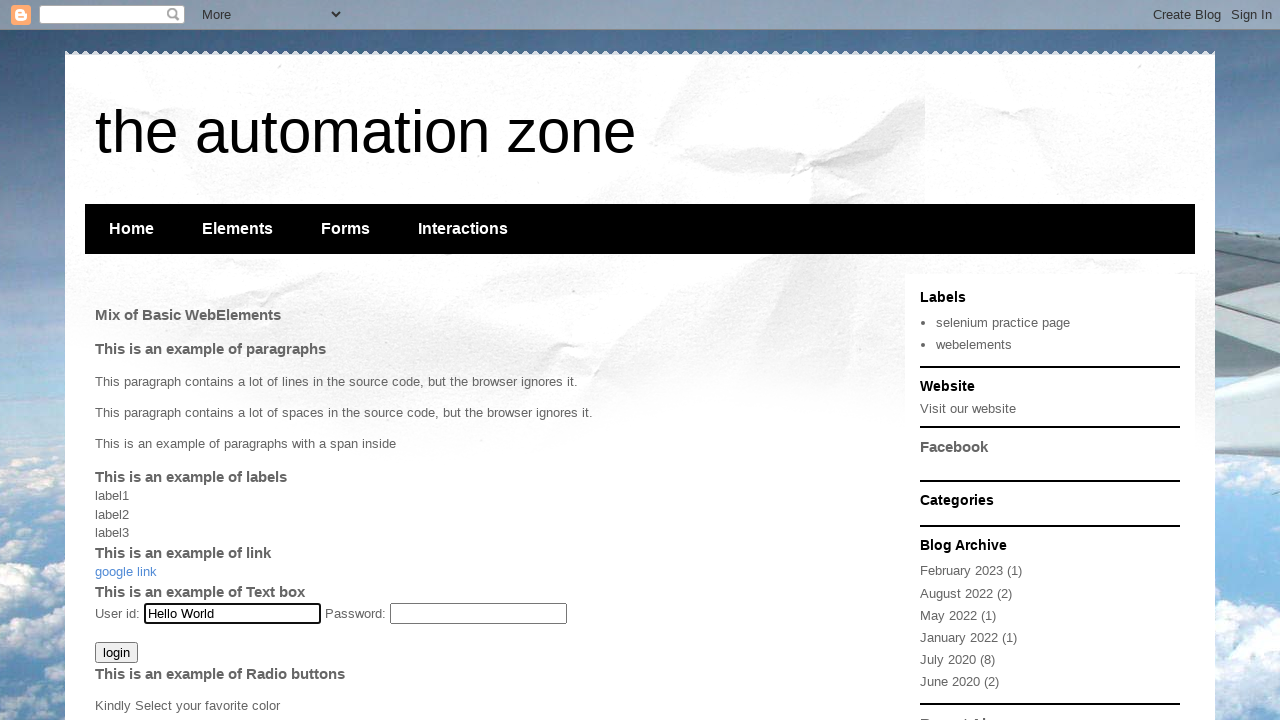

Waited for select element #mySelect to be present
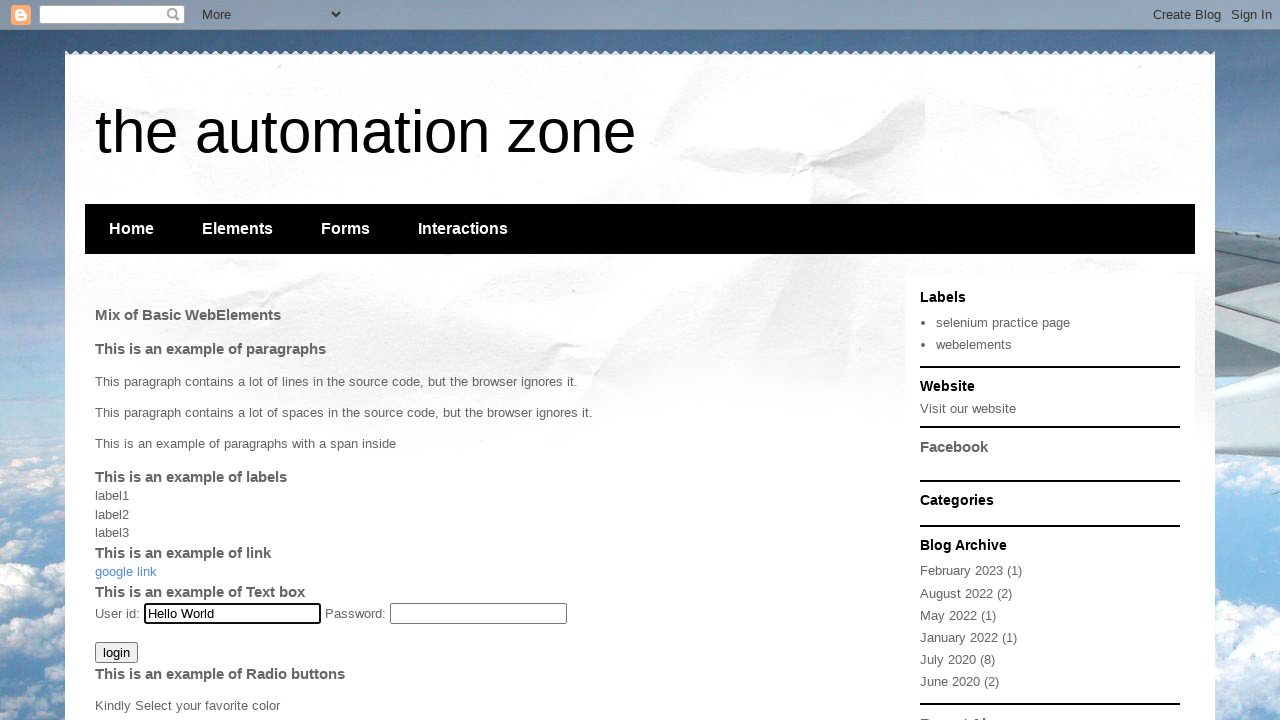

Waited for link element #link to be present
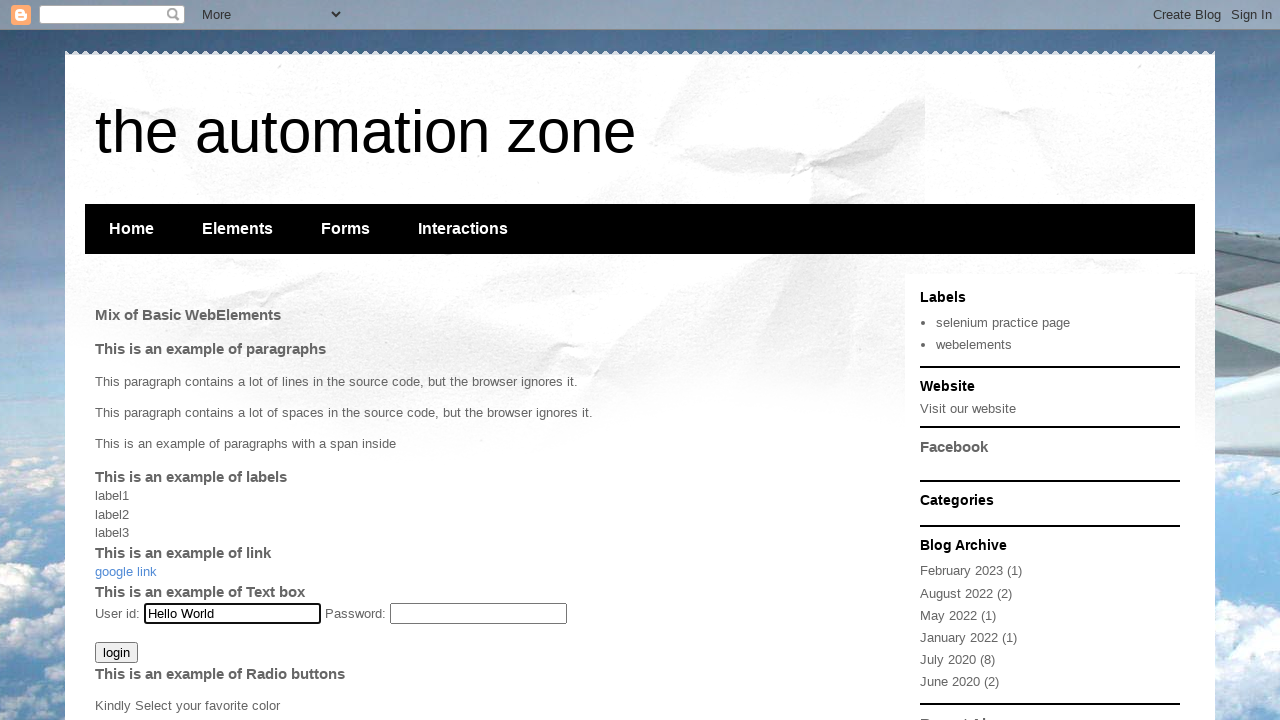

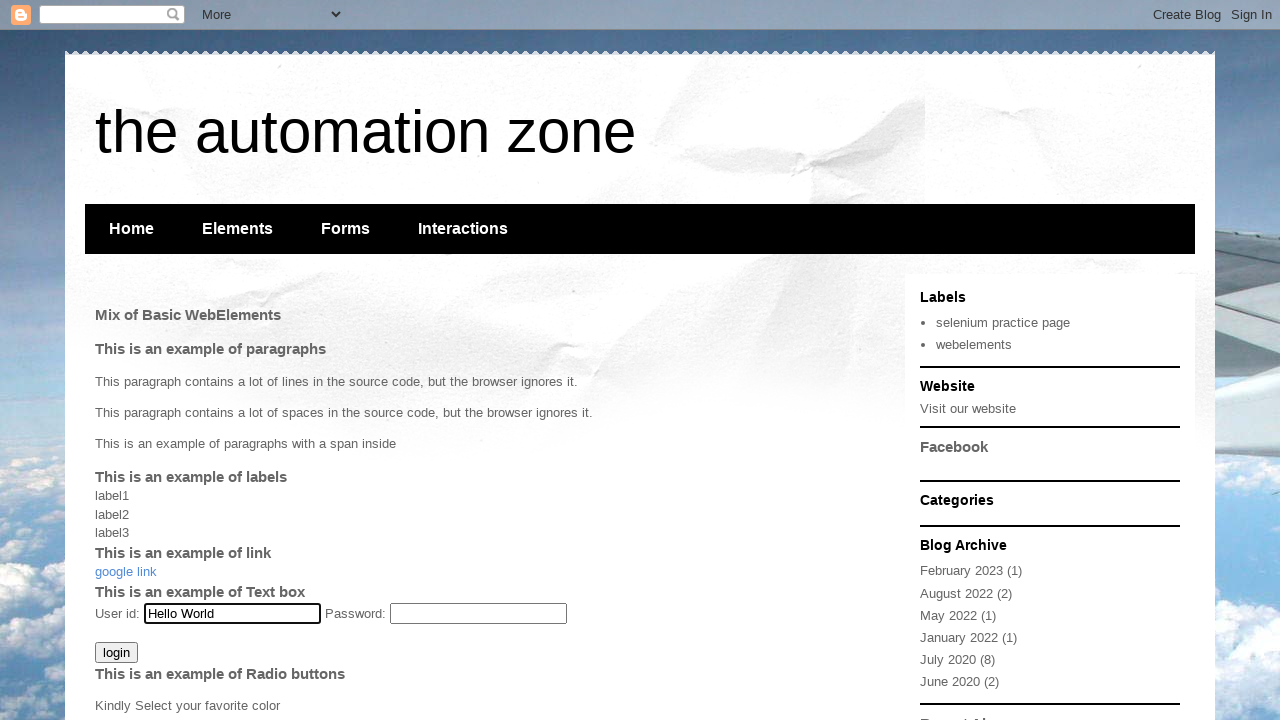